Tests image loading completion by waiting for "Done!" text to appear

Starting URL: https://bonigarcia.dev/selenium-webdriver-java/loading-images.html

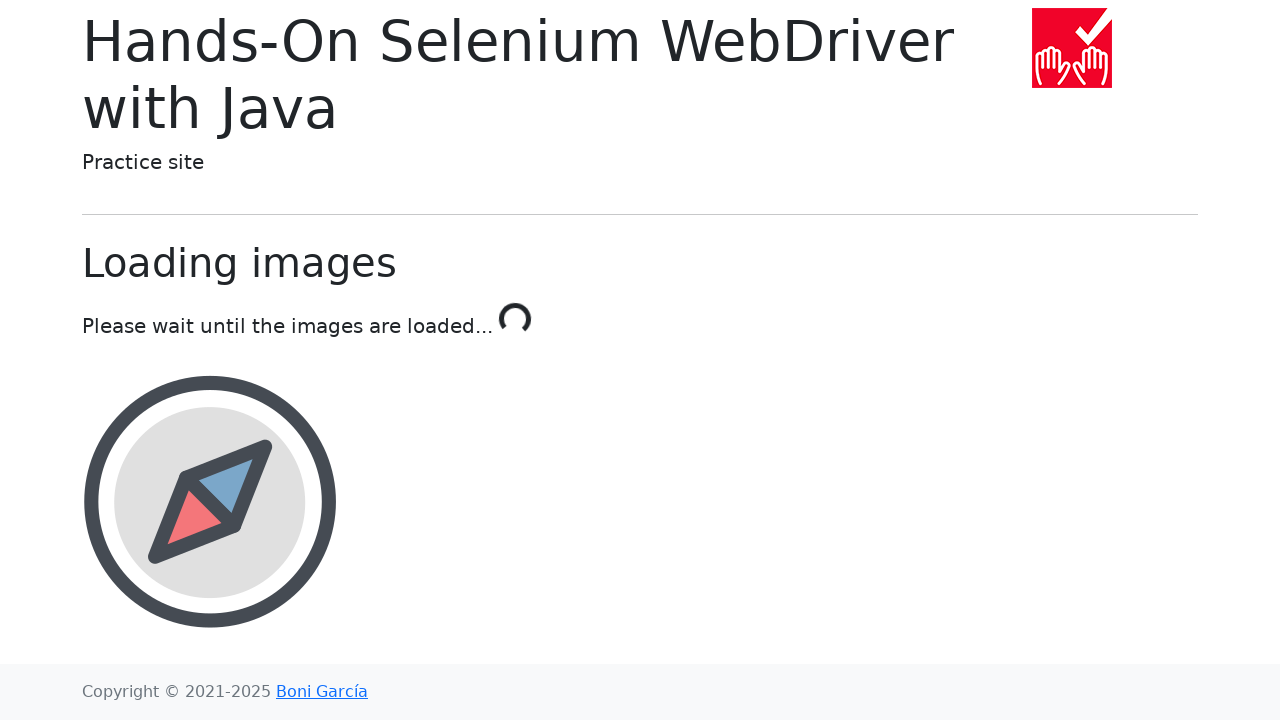

Navigated to loading images test page
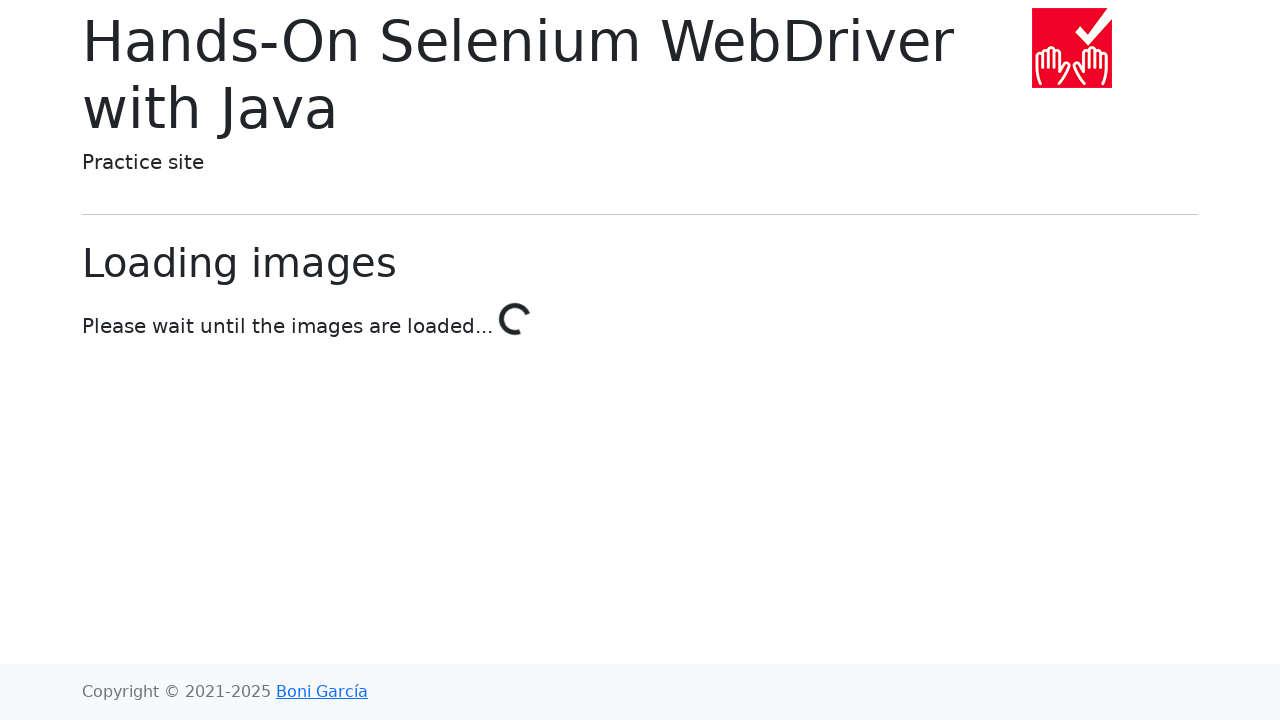

Waited for 'Done!' text to appear - images loaded successfully
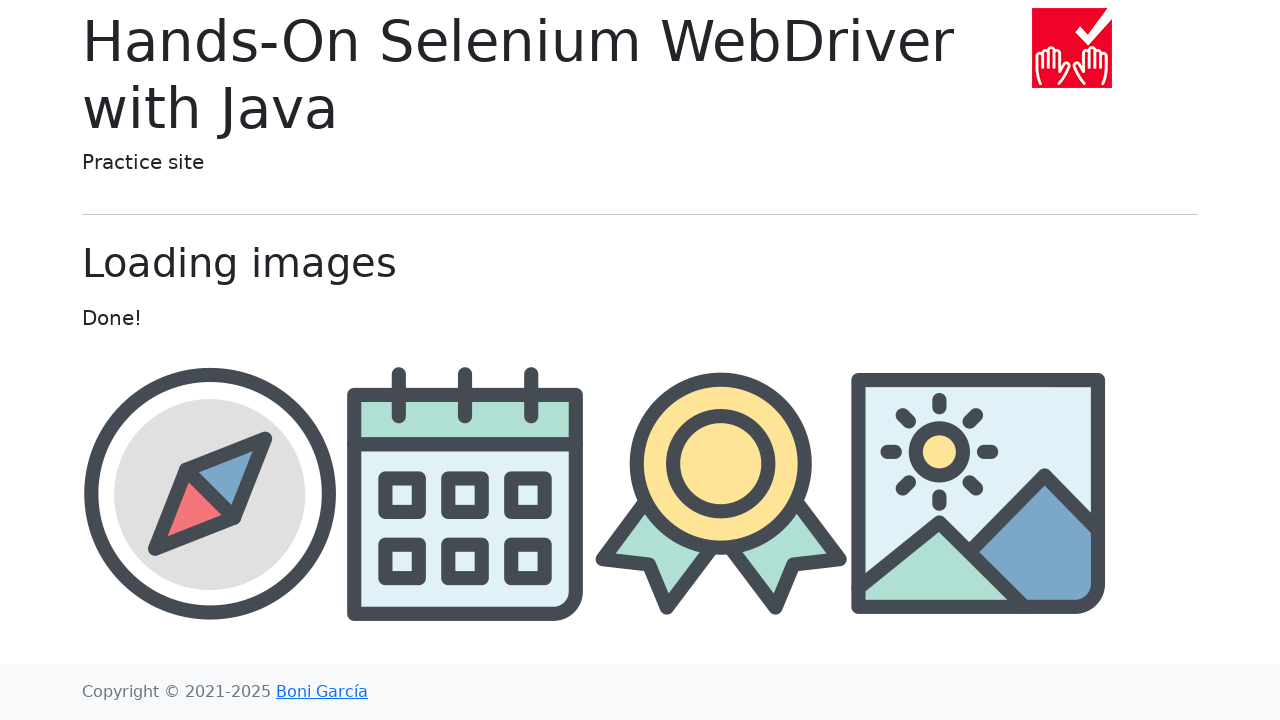

Verified that text content equals 'Done!'
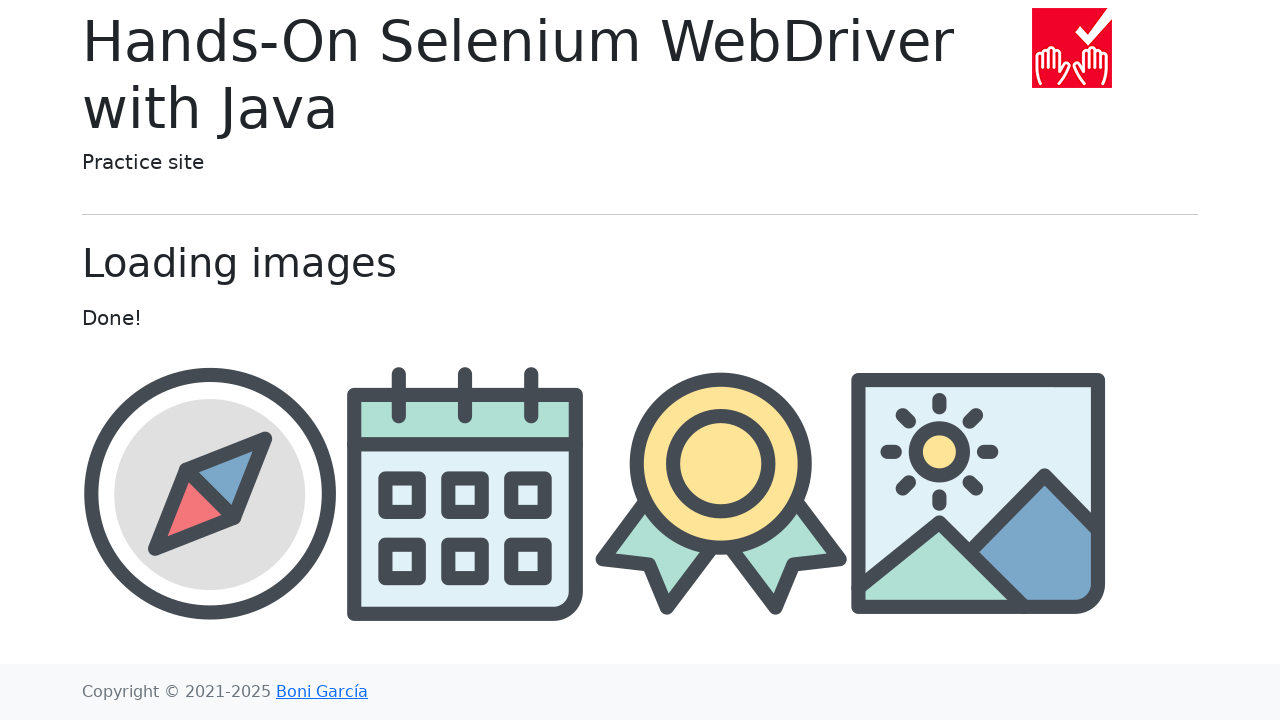

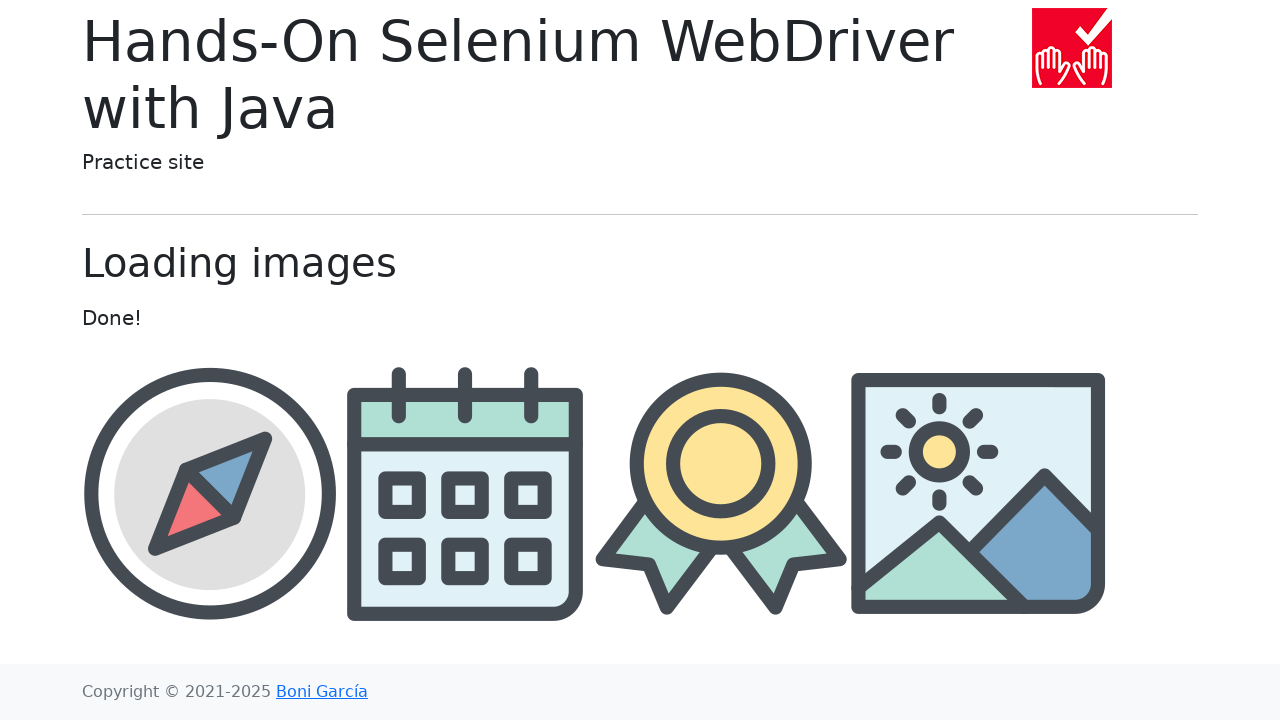